Tests link navigation by clicking on a "Home" link using partial link text matching

Starting URL: https://demoqa.com/links

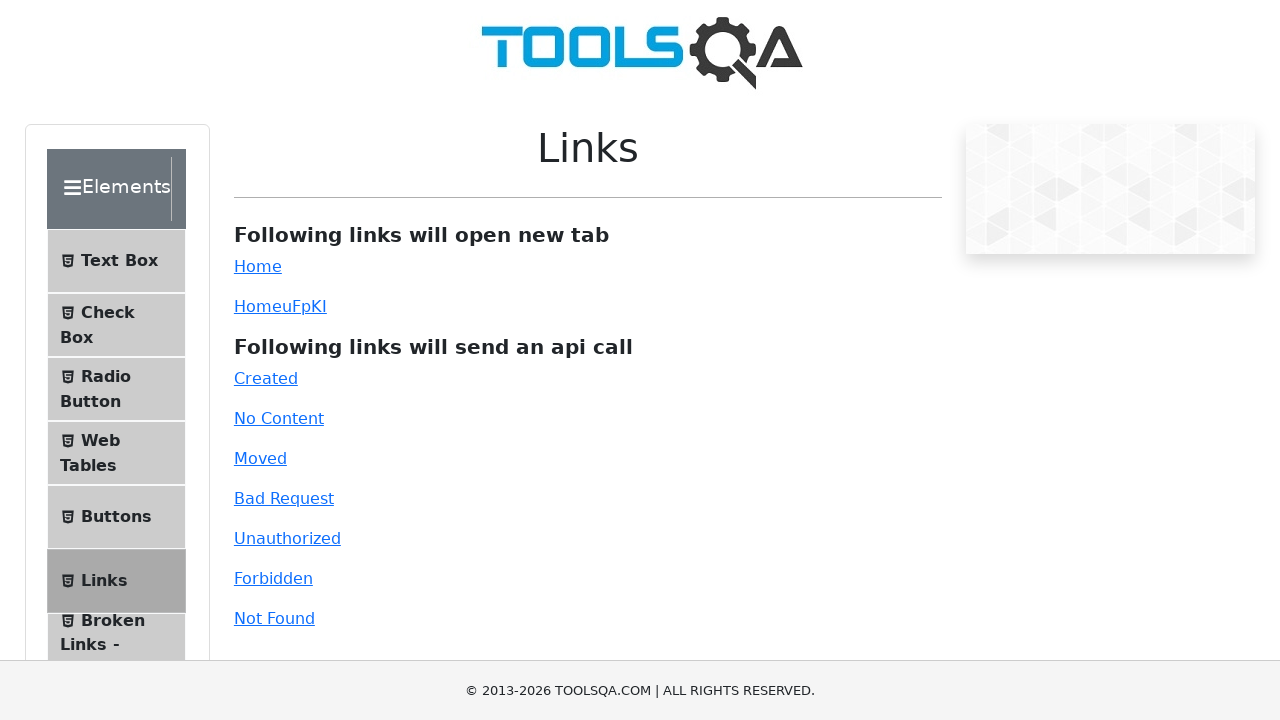

Clicked on the Home link using partial text matching at (258, 266) on a:has-text('Home')
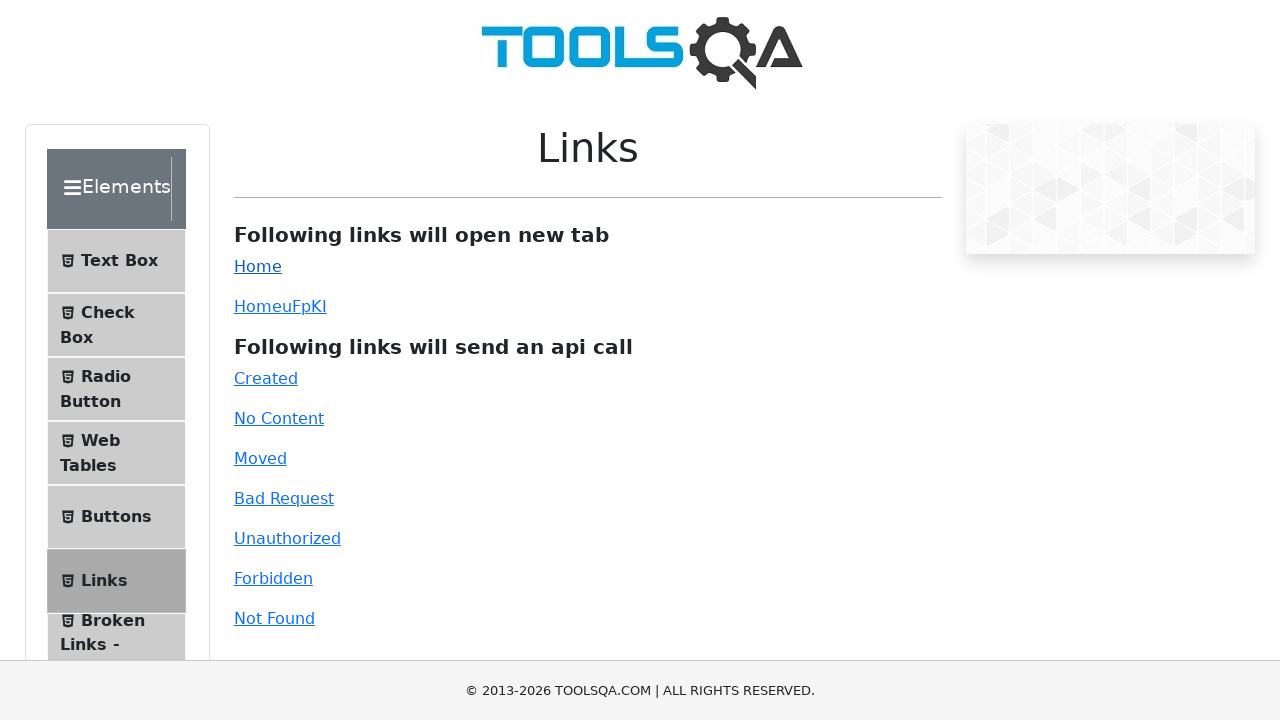

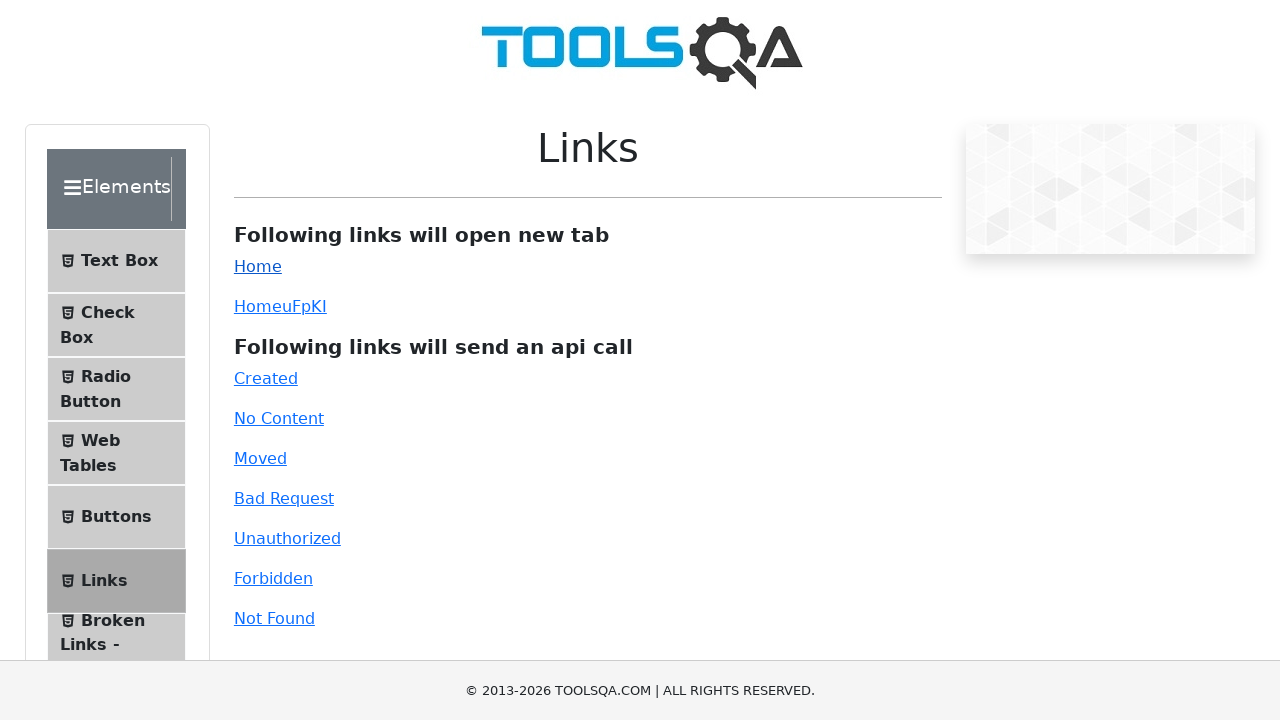